Tests the text box form on DemoQA by filling in username, email, and current address fields, then submitting the form and verifying the output is displayed correctly.

Starting URL: https://demoqa.com/text-box

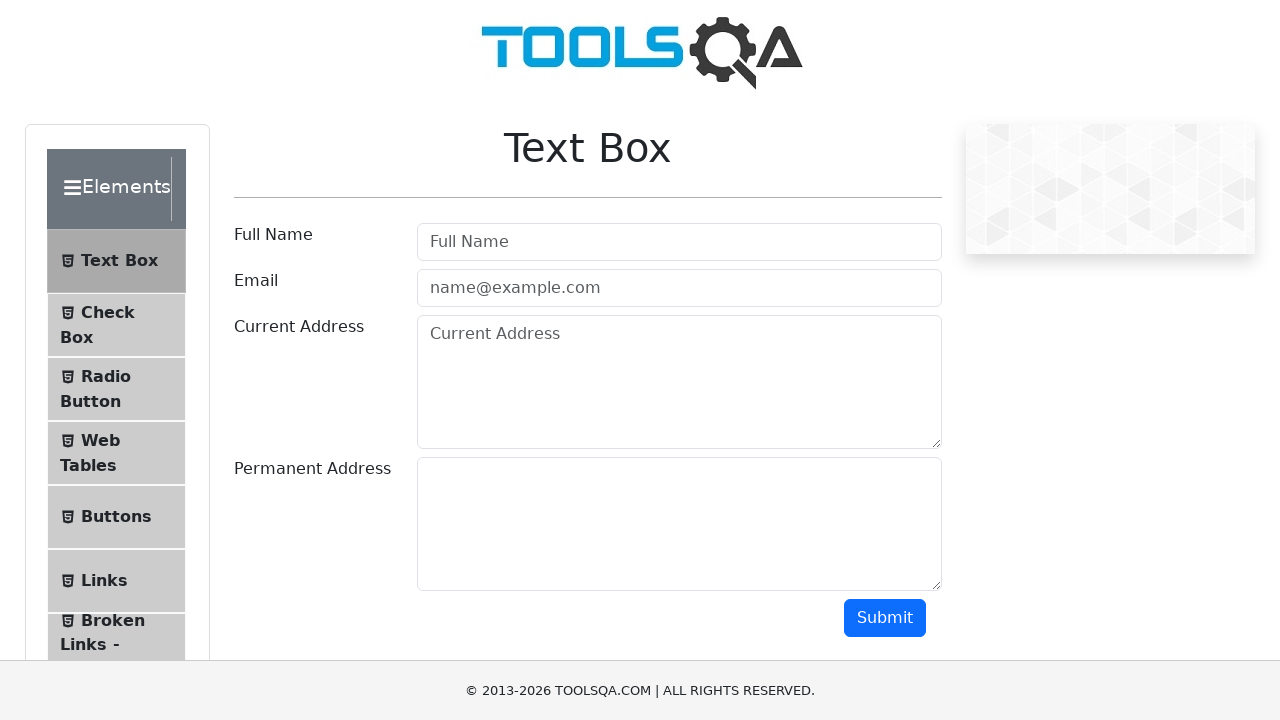

Username field became visible
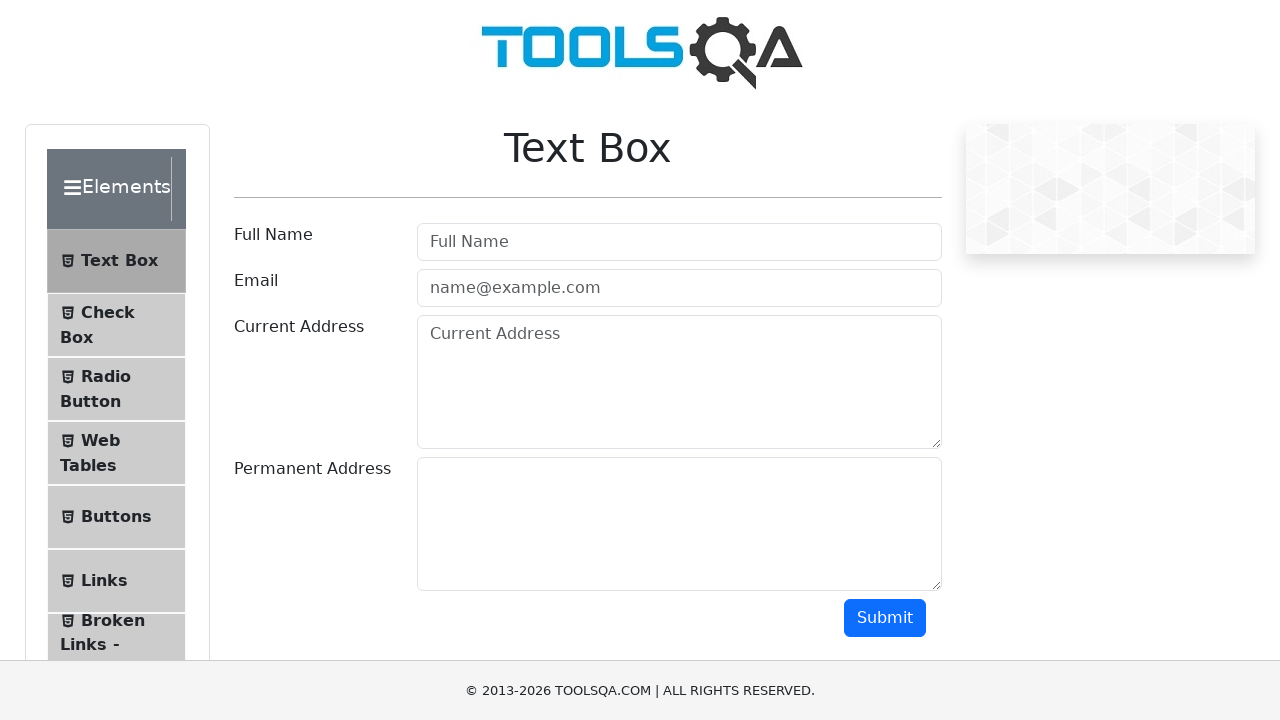

Filled username field with 'Jeevan sai' on #userName
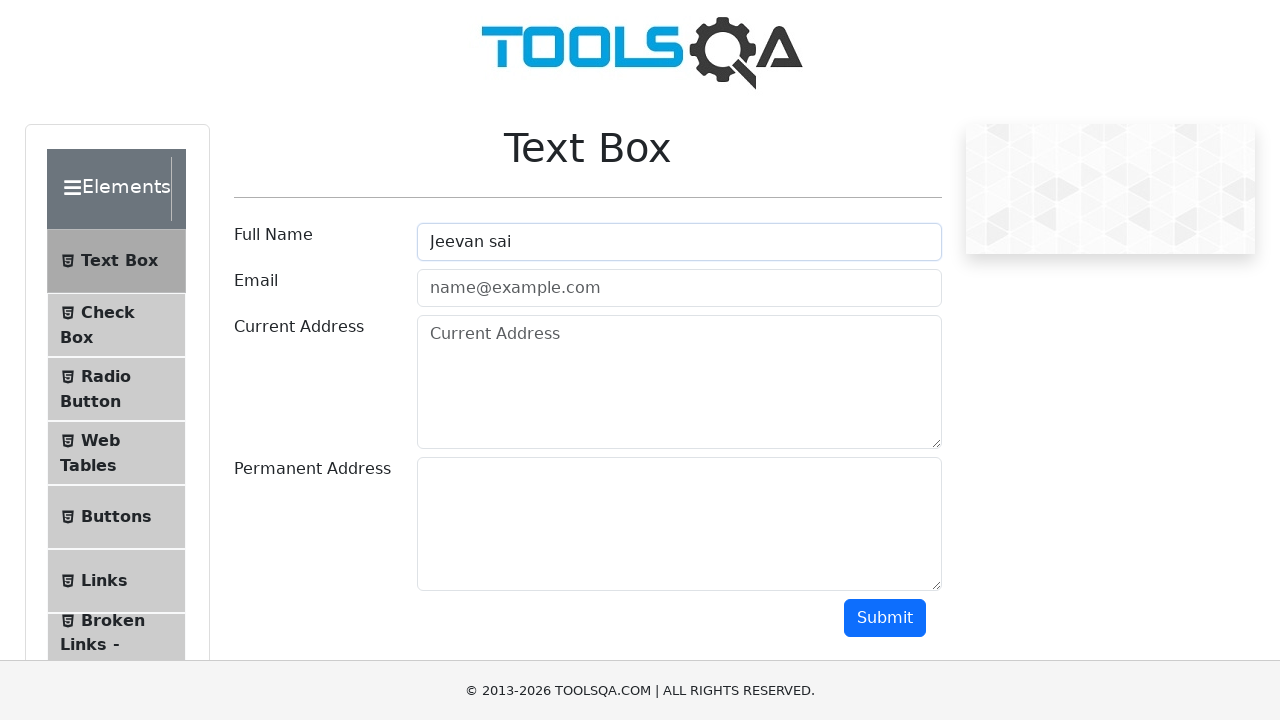

Email field became visible
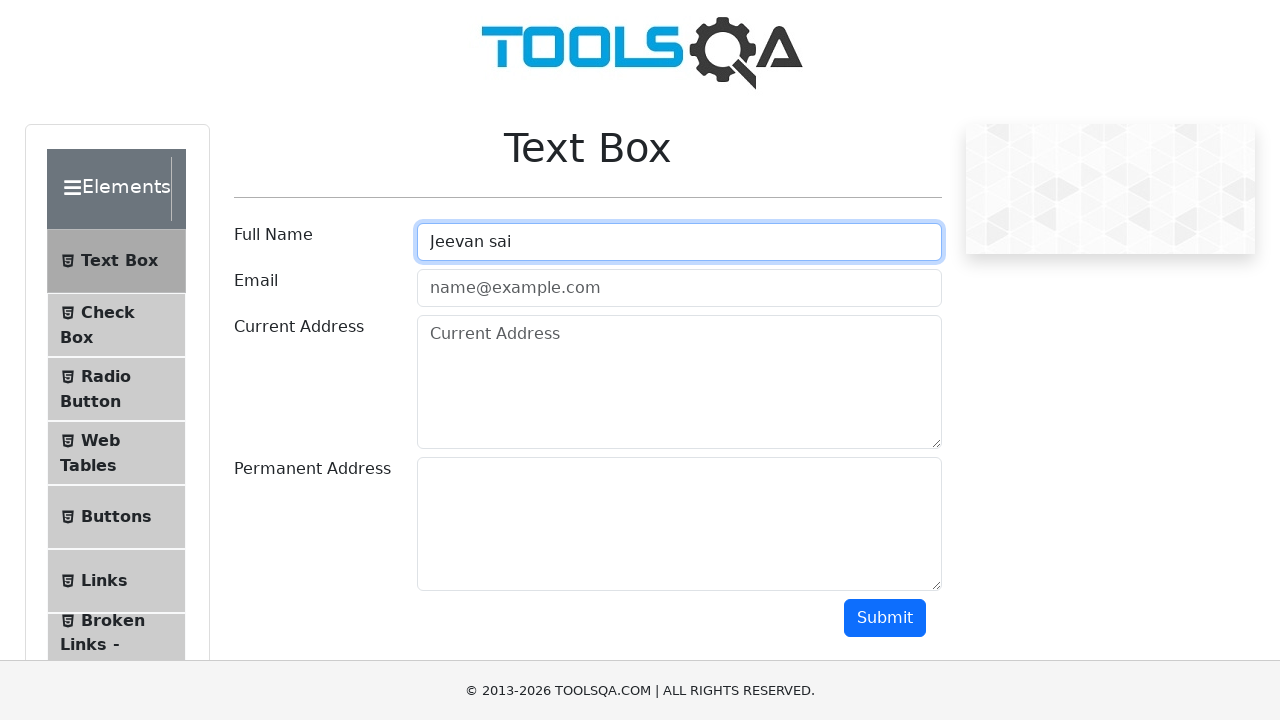

Filled email field with 'jeevansai@example.com' on #userEmail
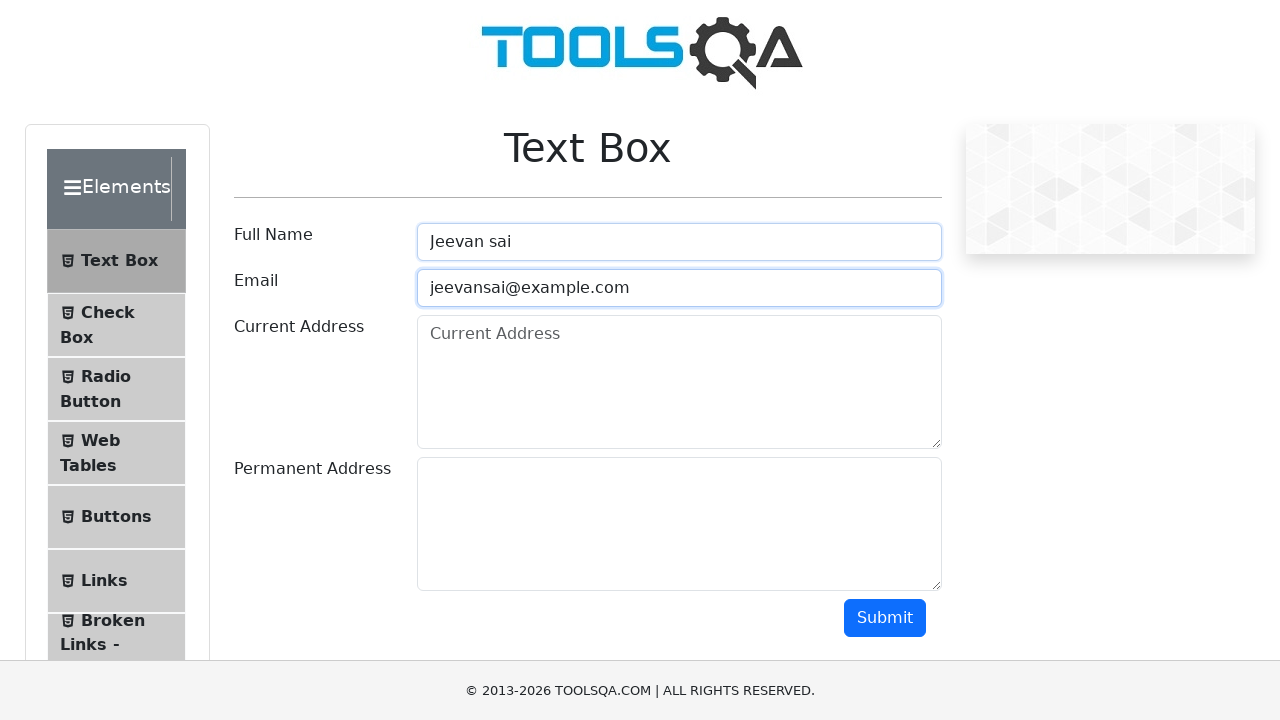

Current address field became visible
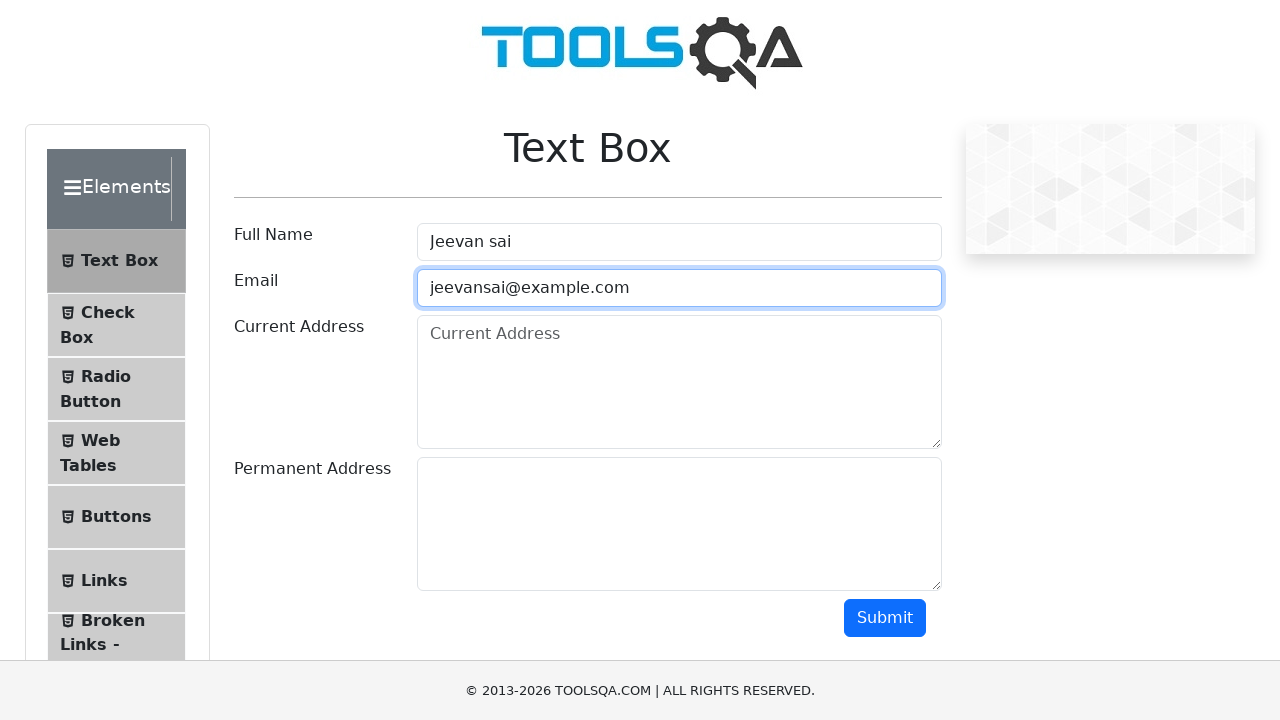

Filled current address field with '789 Oak Avenue, bangalore' on #currentAddress
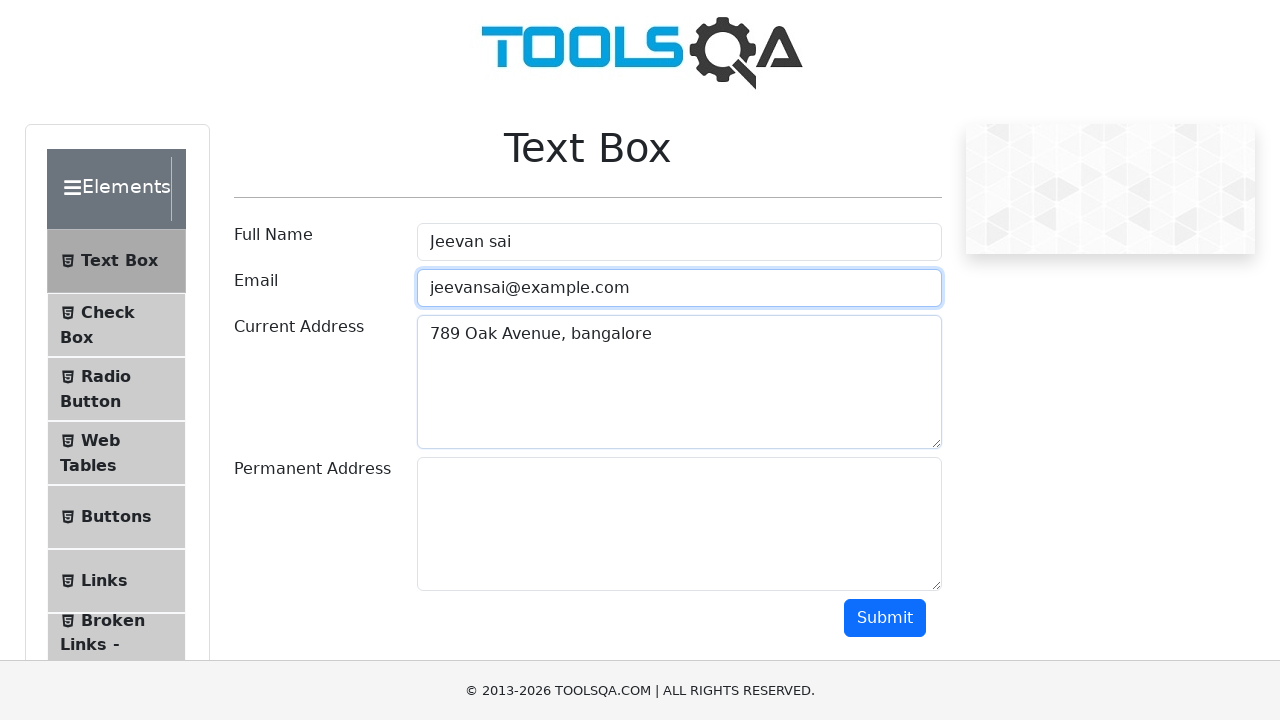

Scrolled submit button into view
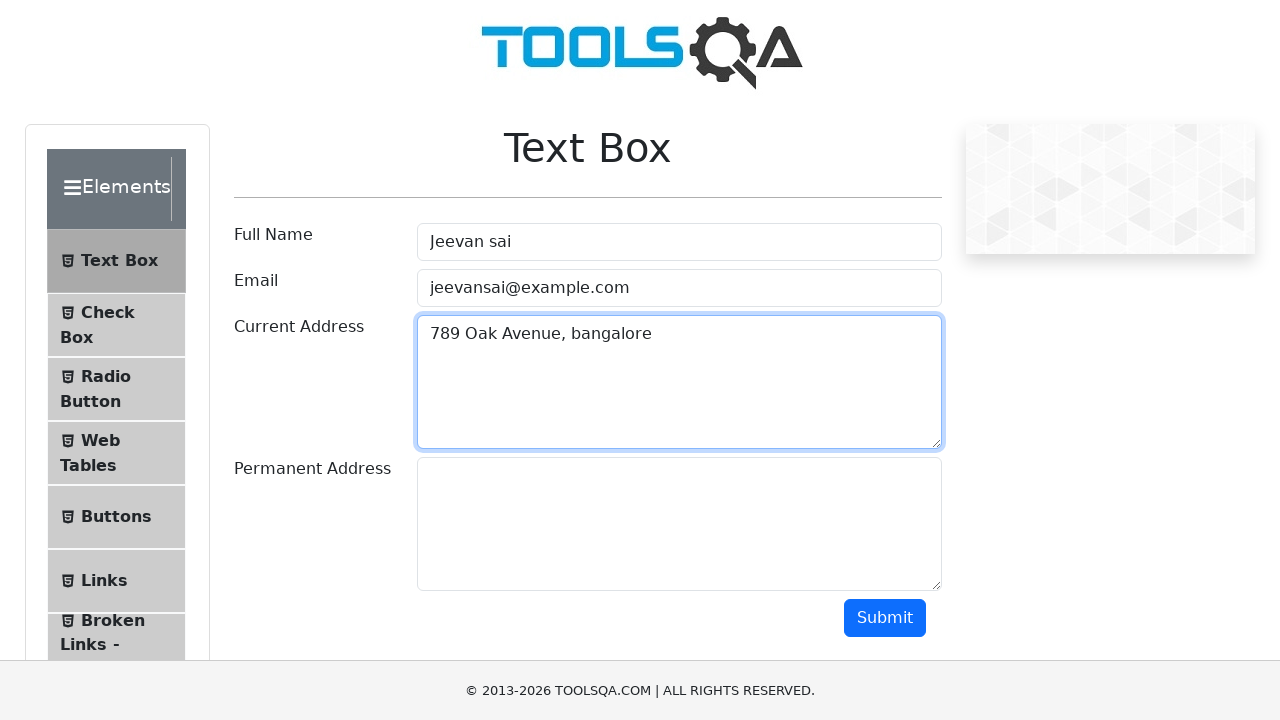

Clicked submit button at (885, 618) on #submit
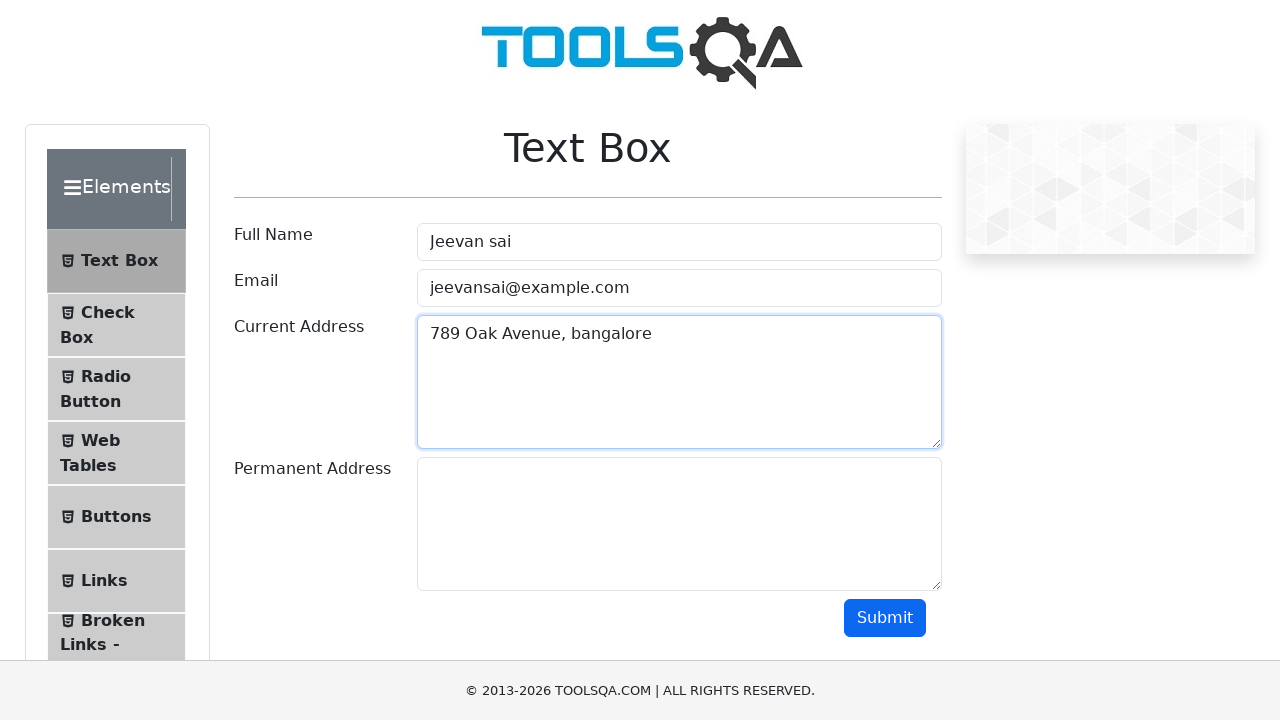

Output section became visible
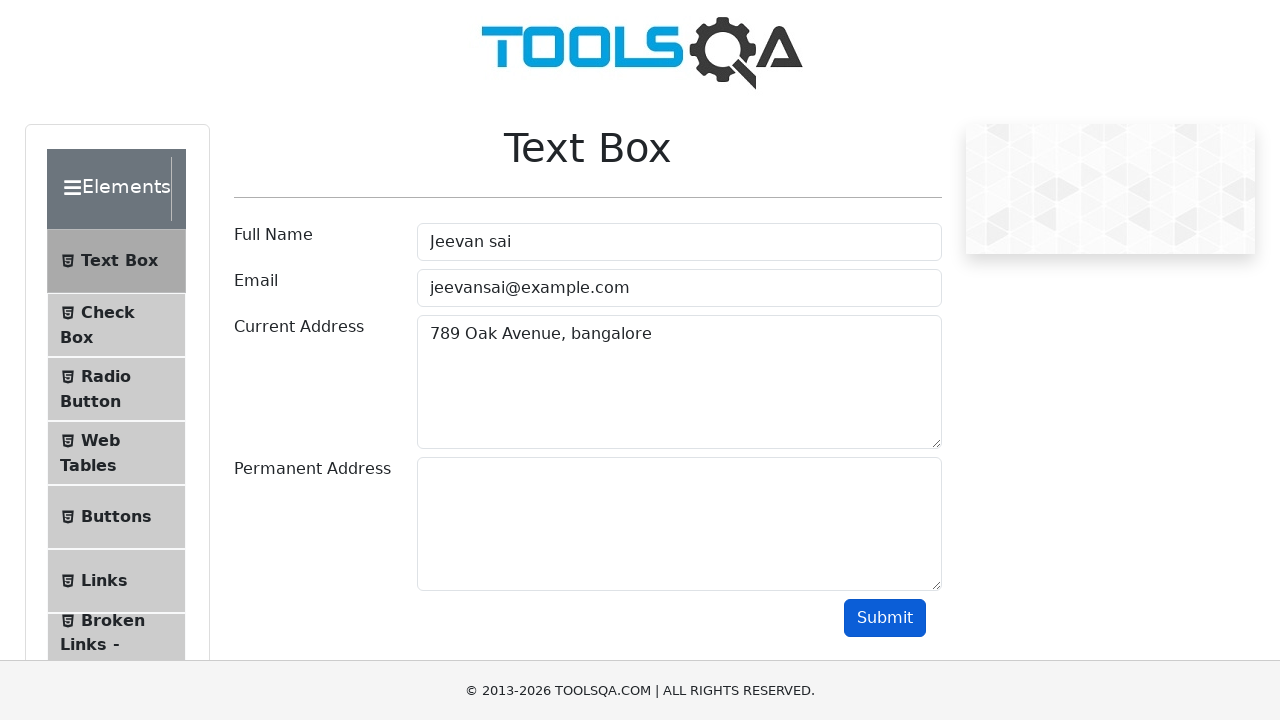

Name output field is present
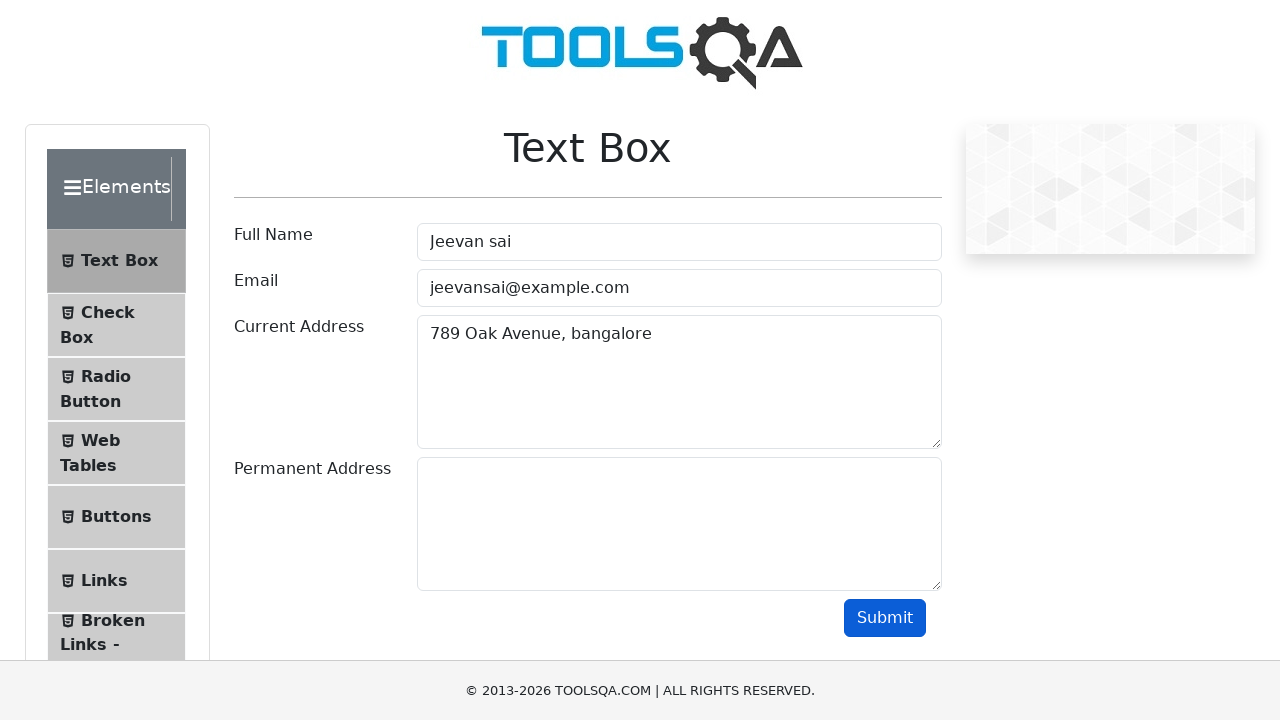

Email output field is present
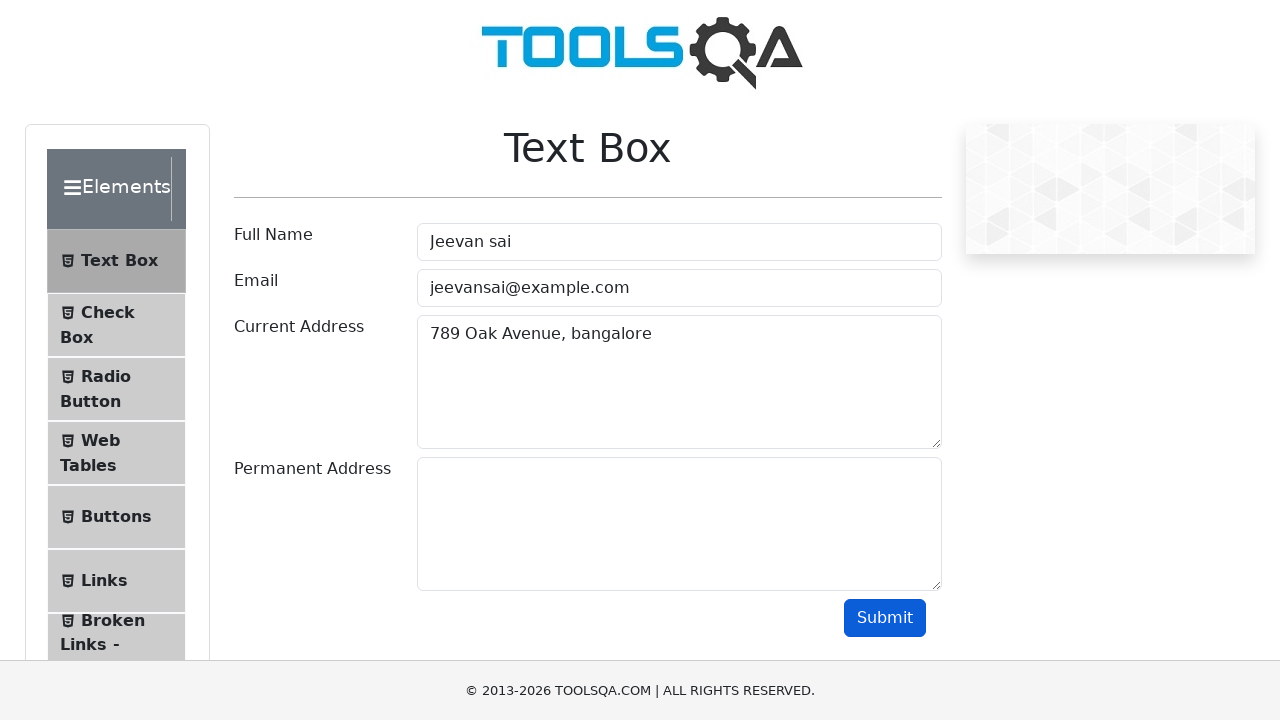

Current address output field is present
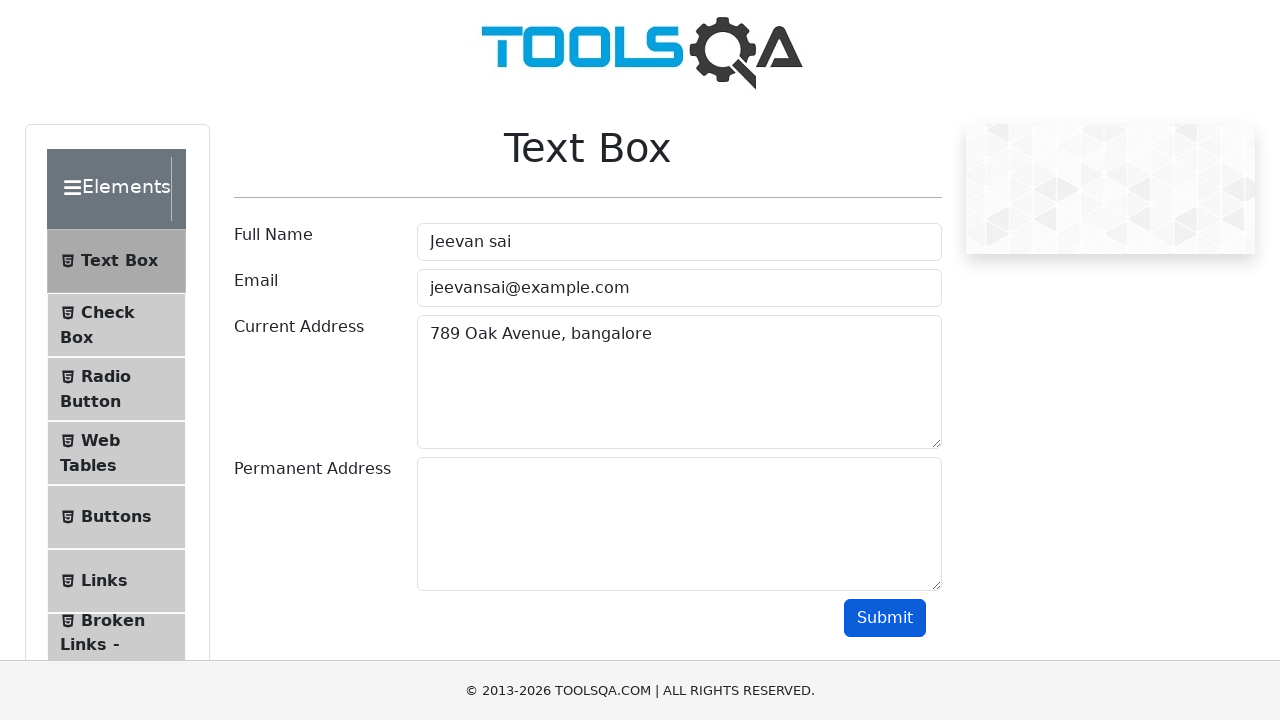

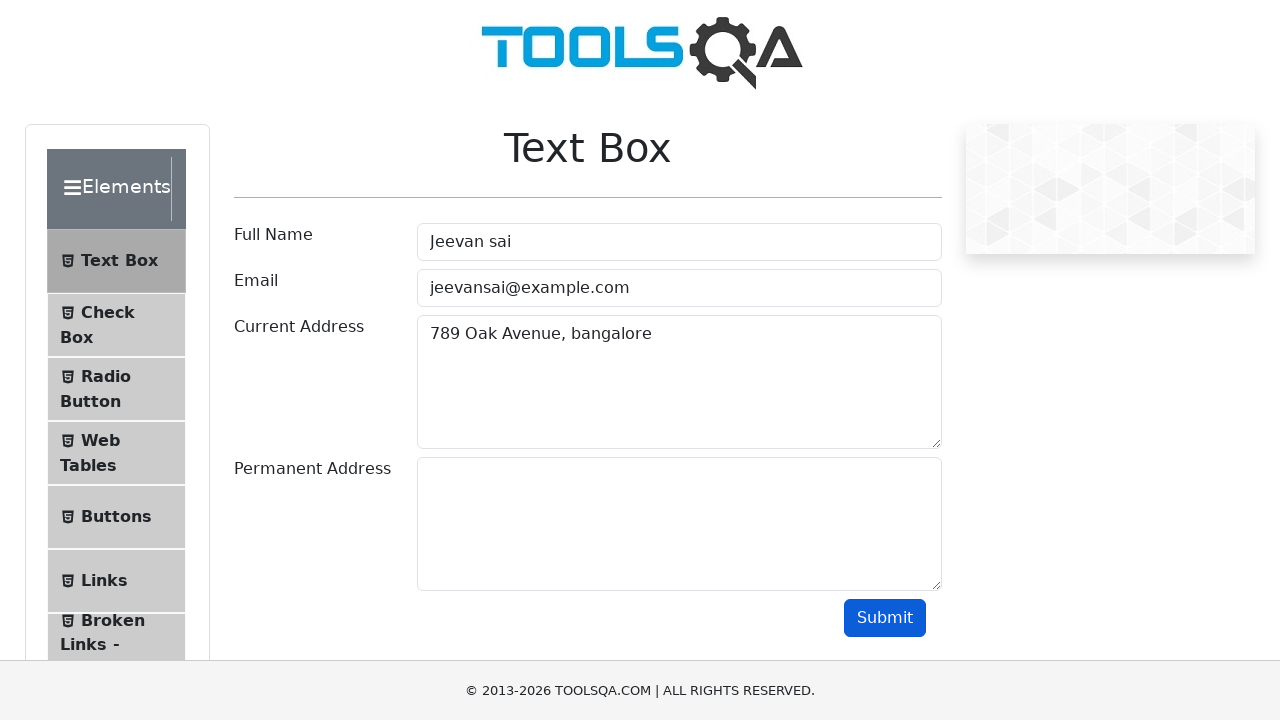